Tests various text box interactions including typing text, appending text, checking if elements are enabled, clearing text, retrieving text values, and using keyboard navigation (Tab key).

Starting URL: https://www.leafground.com/input.xhtml

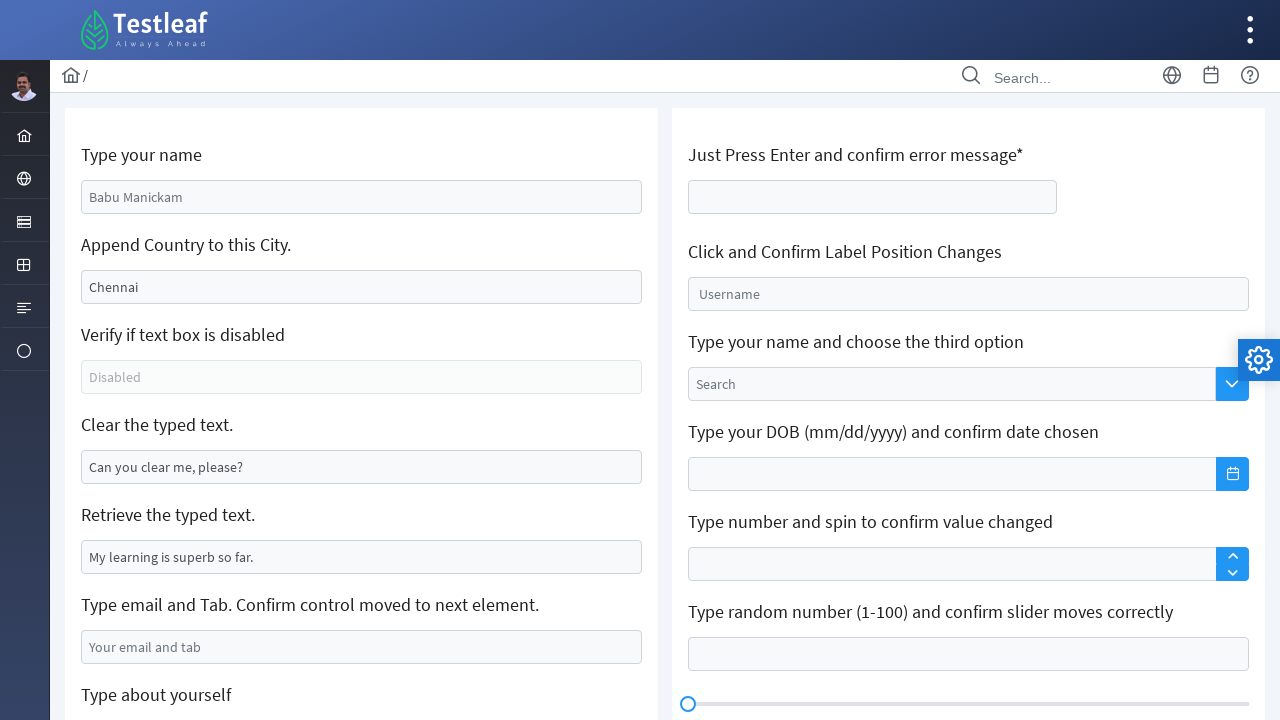

Typed 'Pasindu Tharaka' in the name field on #j_idt88\:name
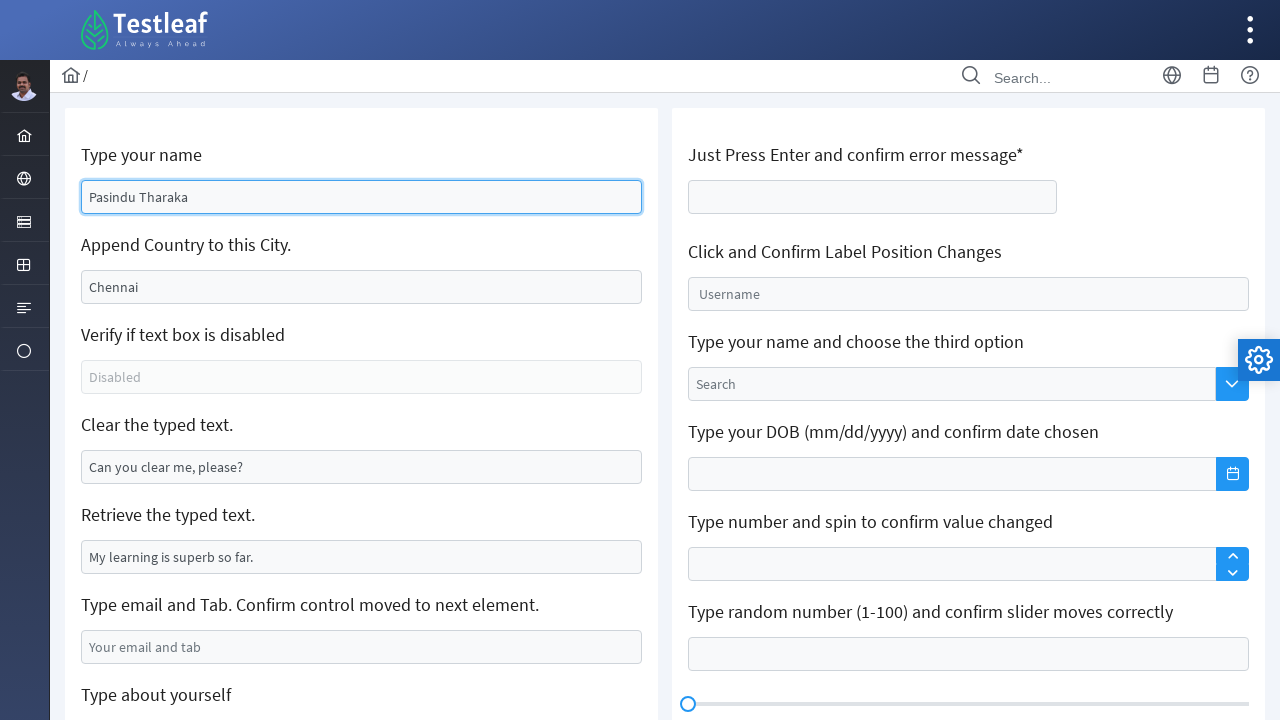

Filled city field with 'India' on #j_idt88\:j_idt91
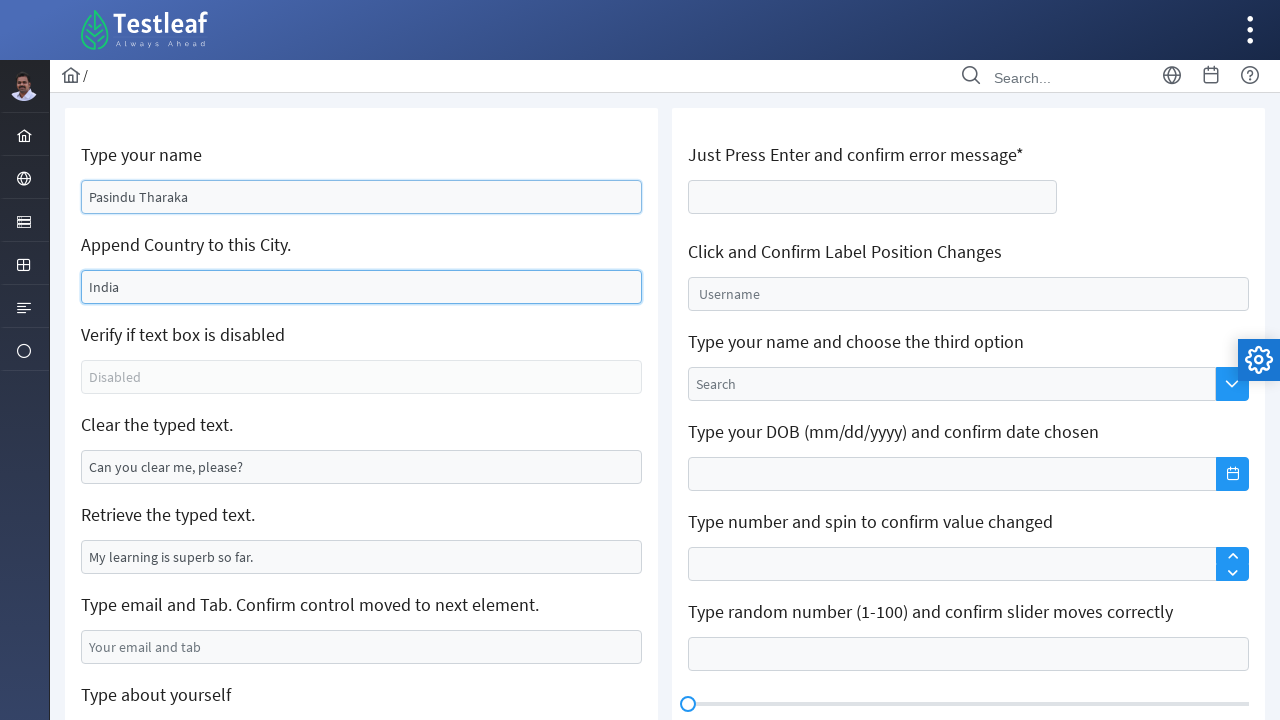

Checked if text box is enabled: False
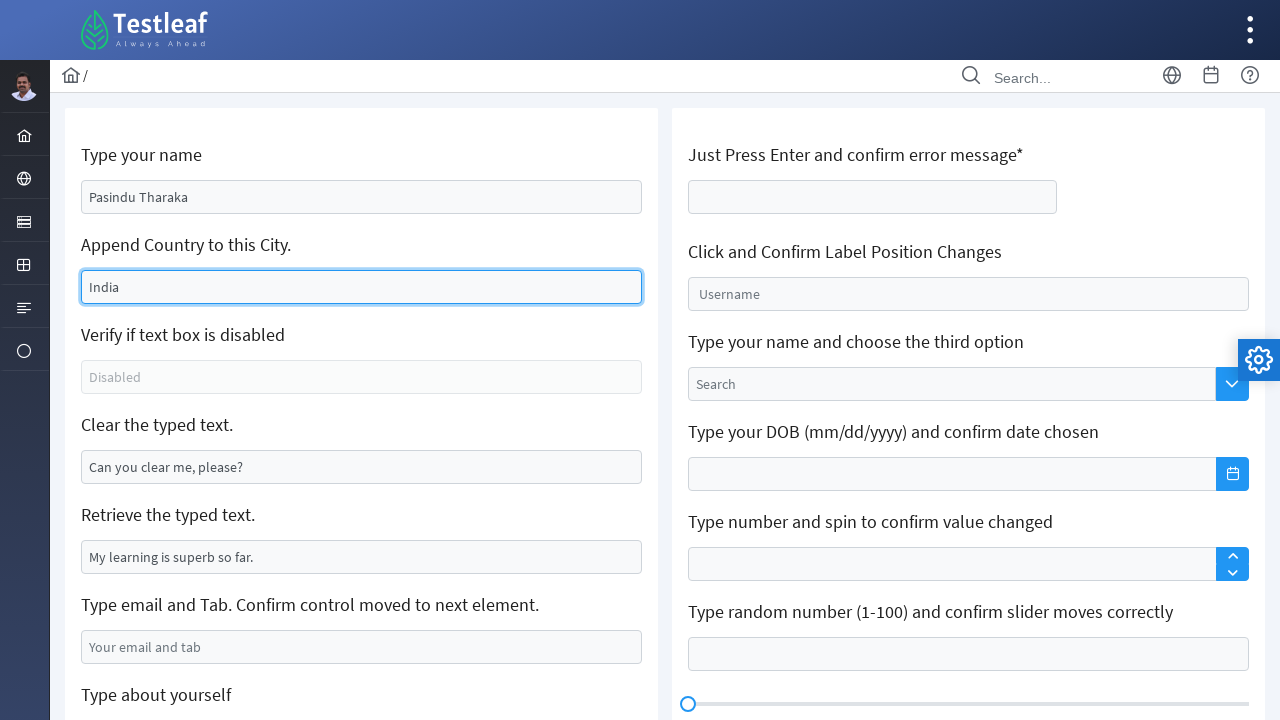

Cleared text from the text box on xpath=//*[@id='j_idt88:j_idt95']
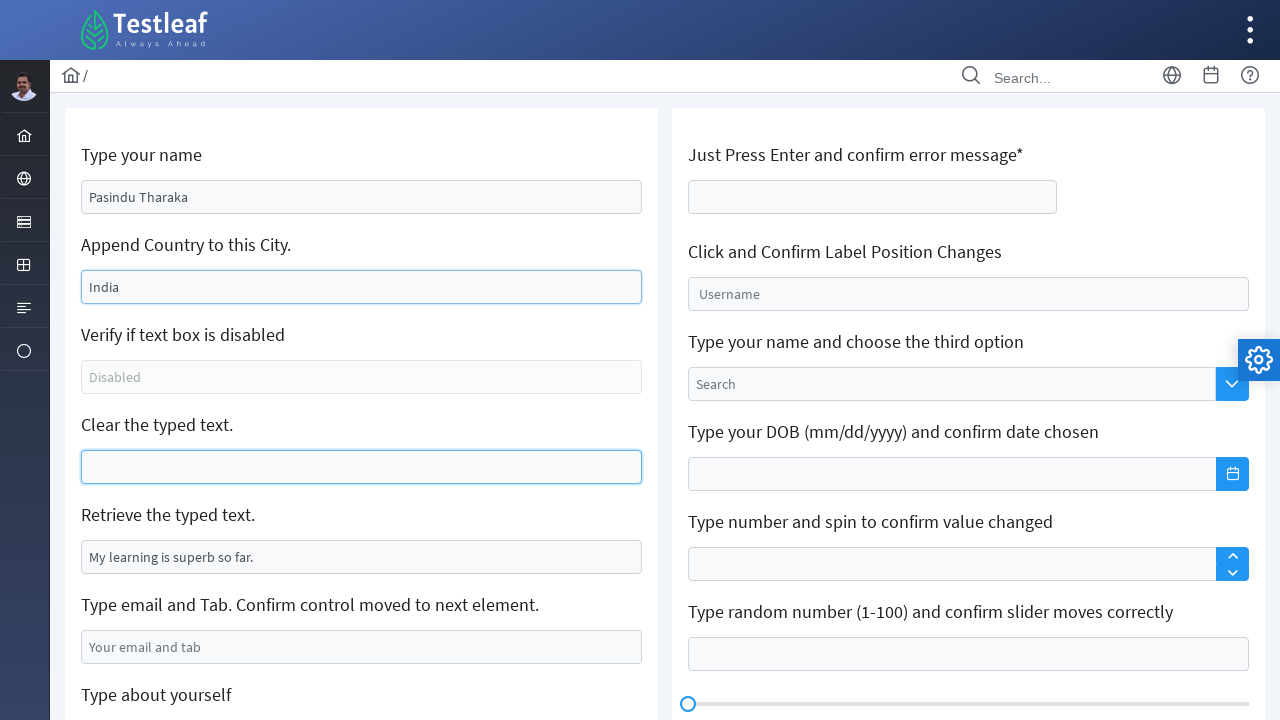

Retrieved text value from field: My learning is superb so far.
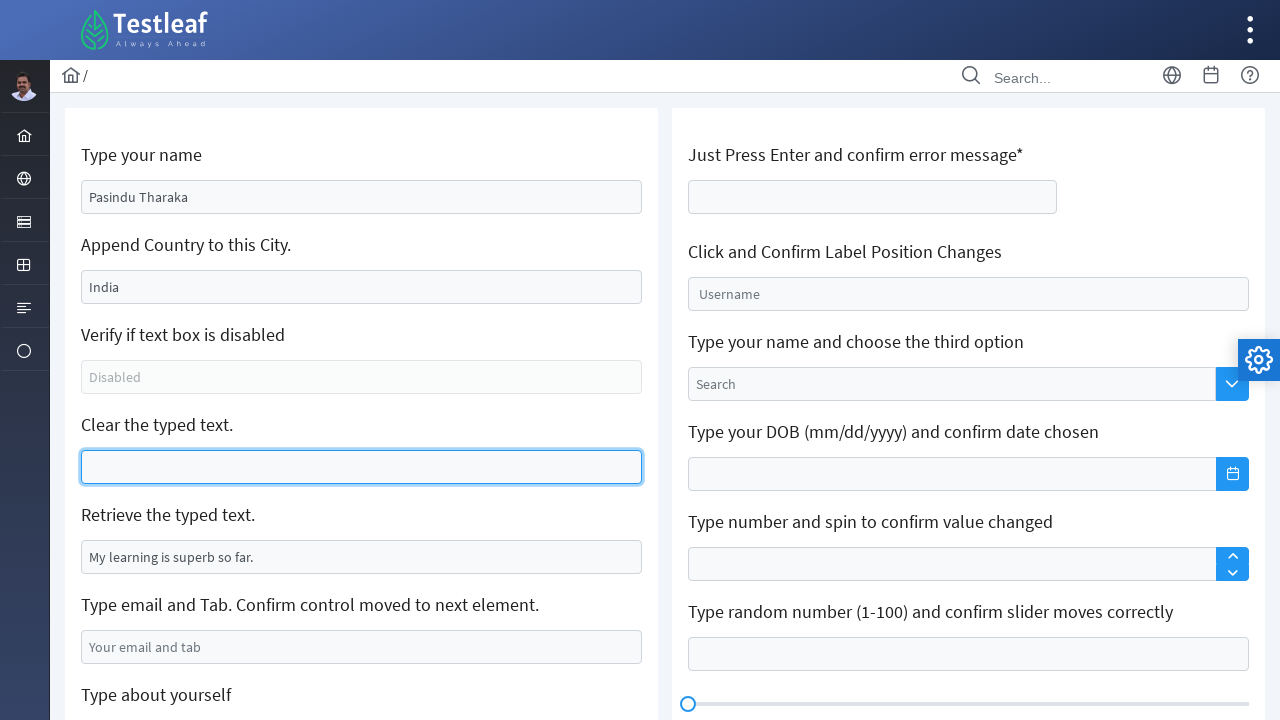

Filled email field with 'testuser@example.com' on #j_idt88\:j_idt99
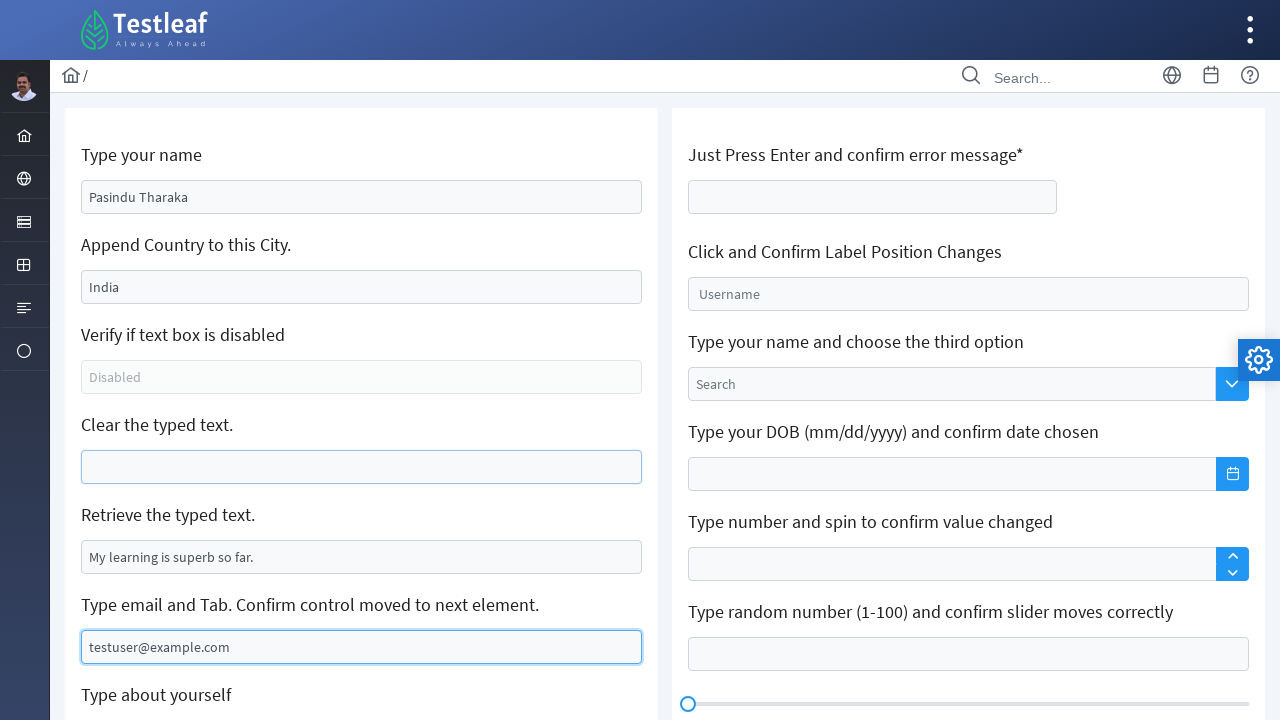

Pressed Tab key to move to next element on #j_idt88\:j_idt99
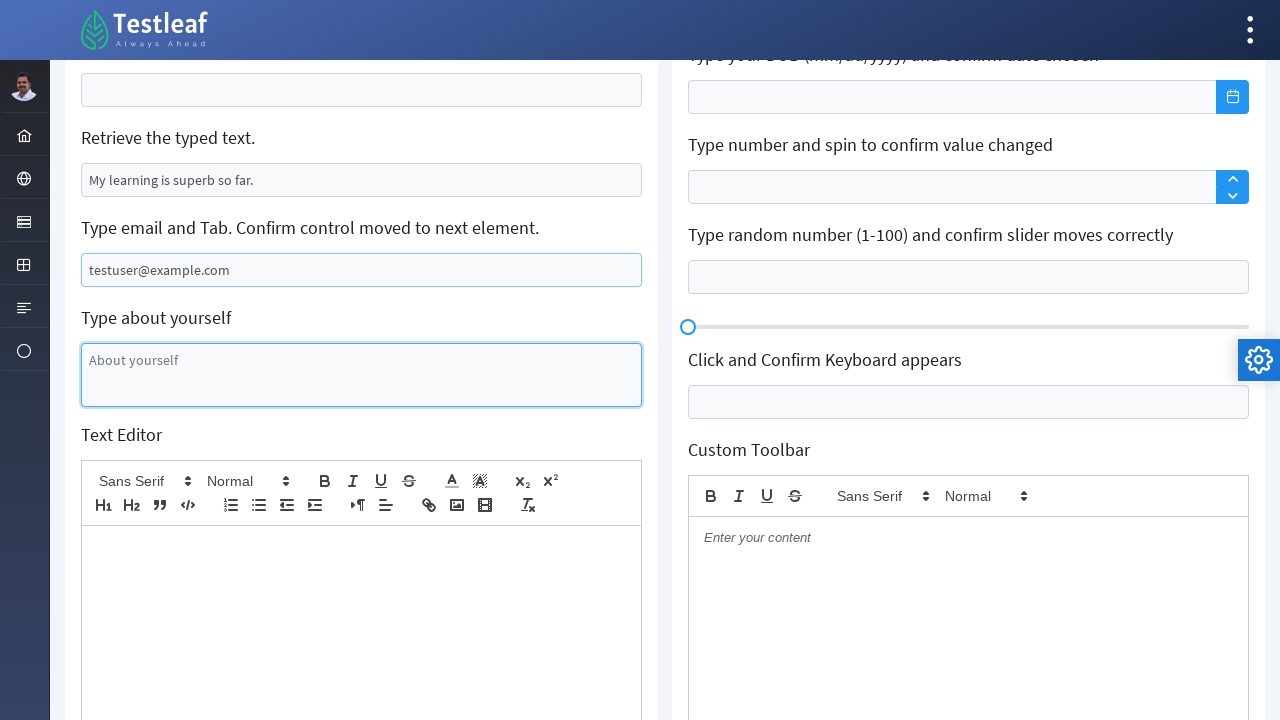

Typed 'Confirmed control moved to next element' in the next field
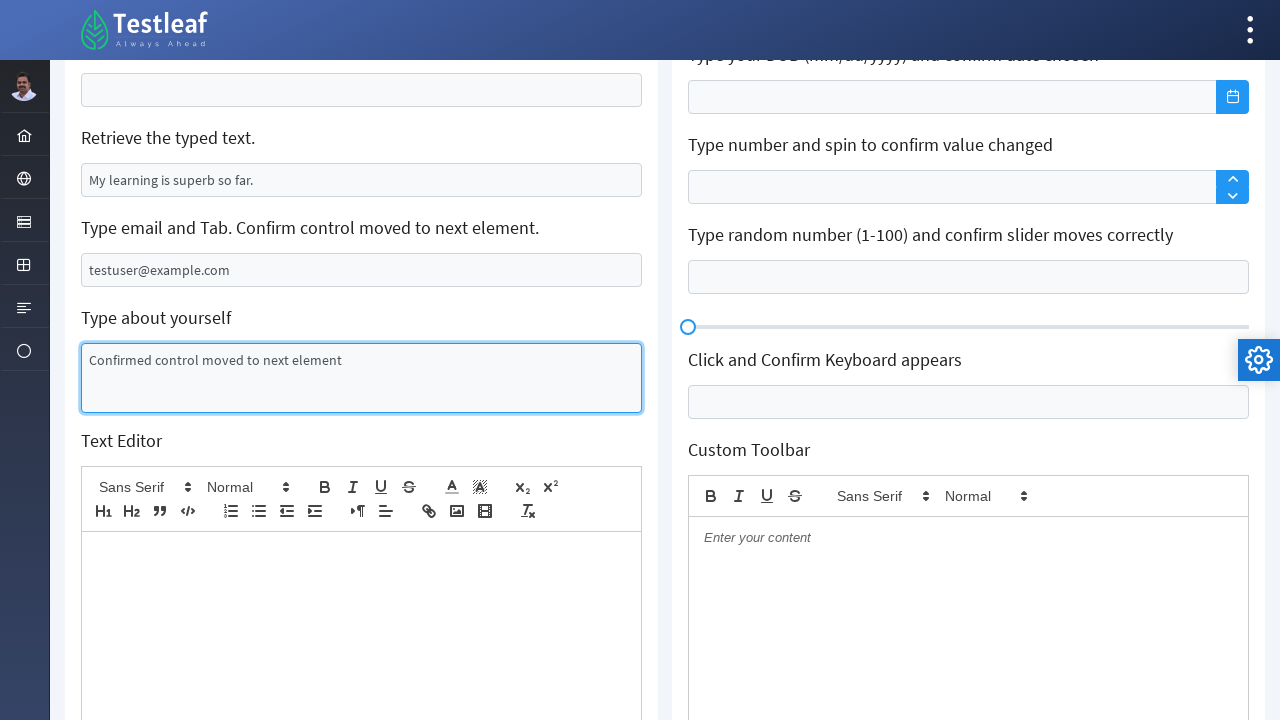

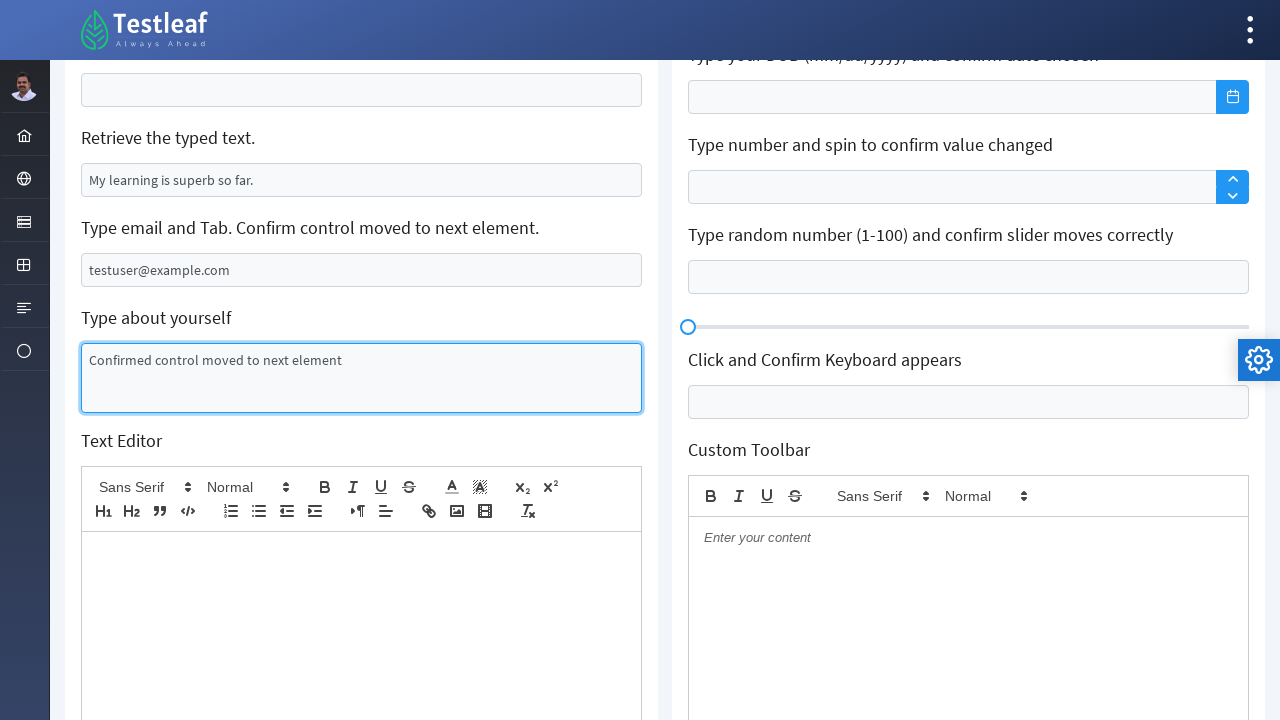